Demonstrates clicking on a color input element on a form inputs page

Starting URL: https://www.selenium.dev/selenium/web/inputs.html

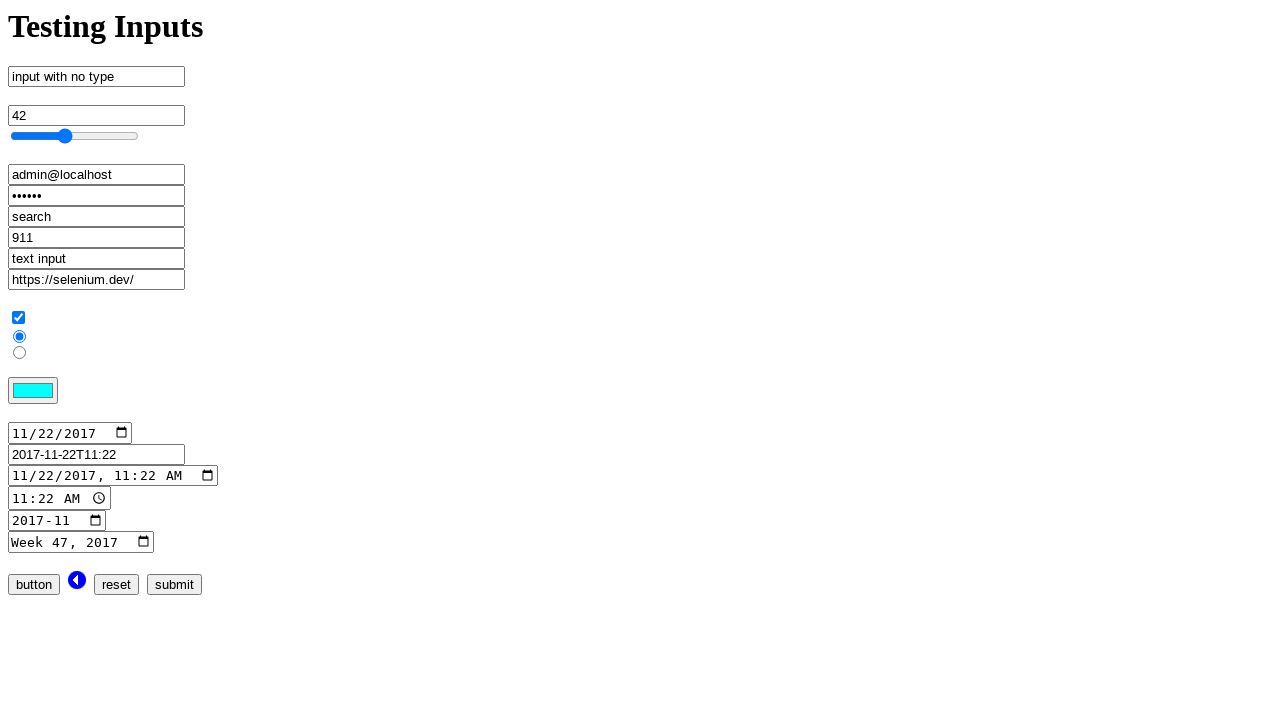

Clicked on the color input element at (33, 391) on input[name='color_input']
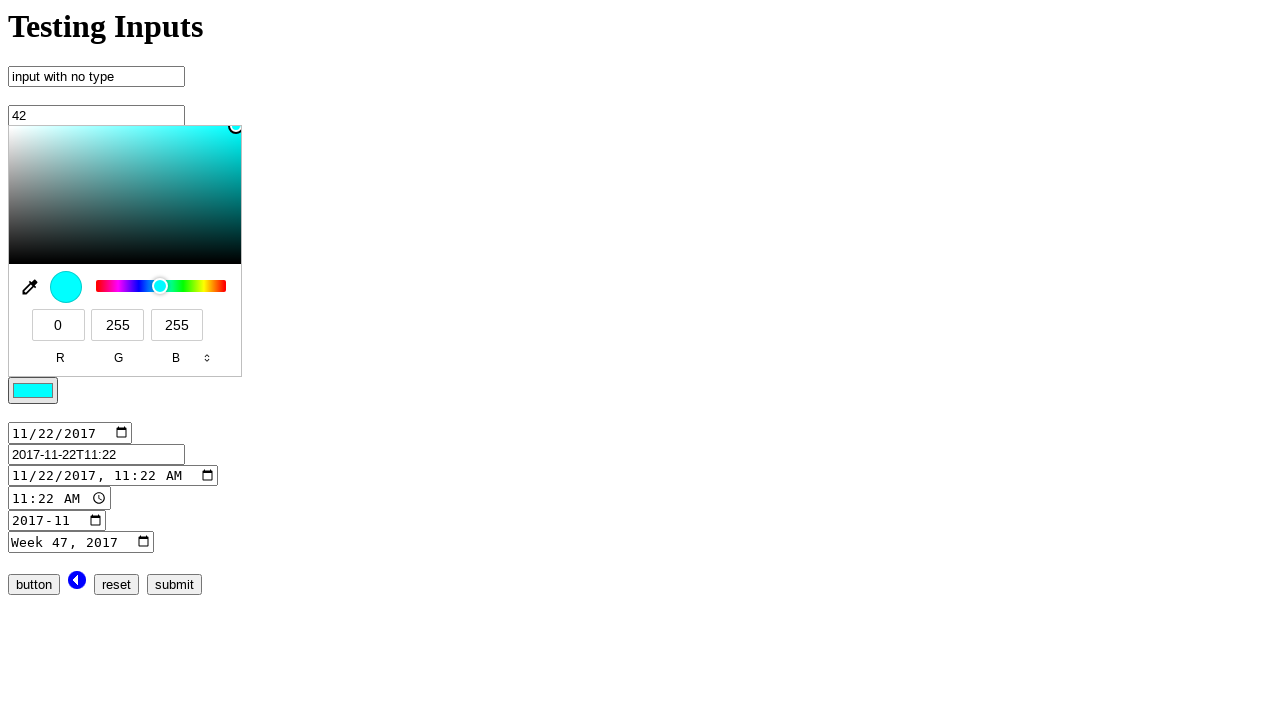

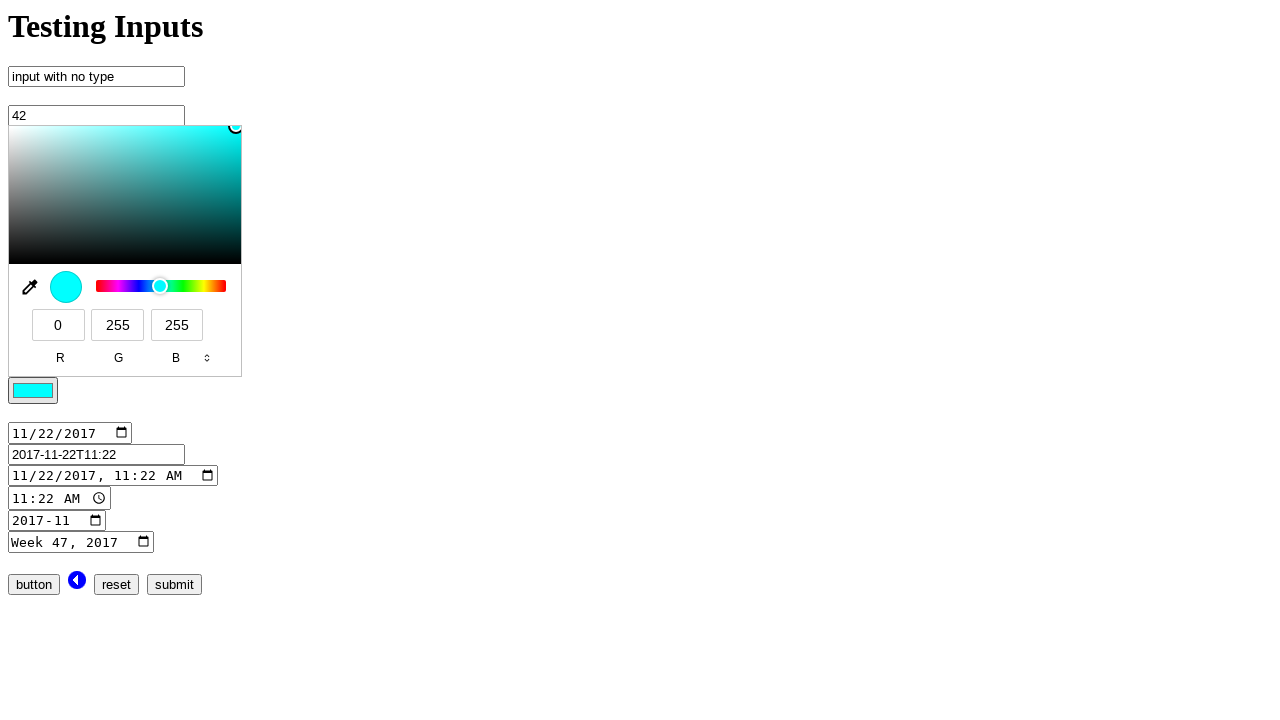